Tests floating menu page by navigating to it, scrolling down the page, and verifying the menu remains visible.

Starting URL: https://the-internet.herokuapp.com/

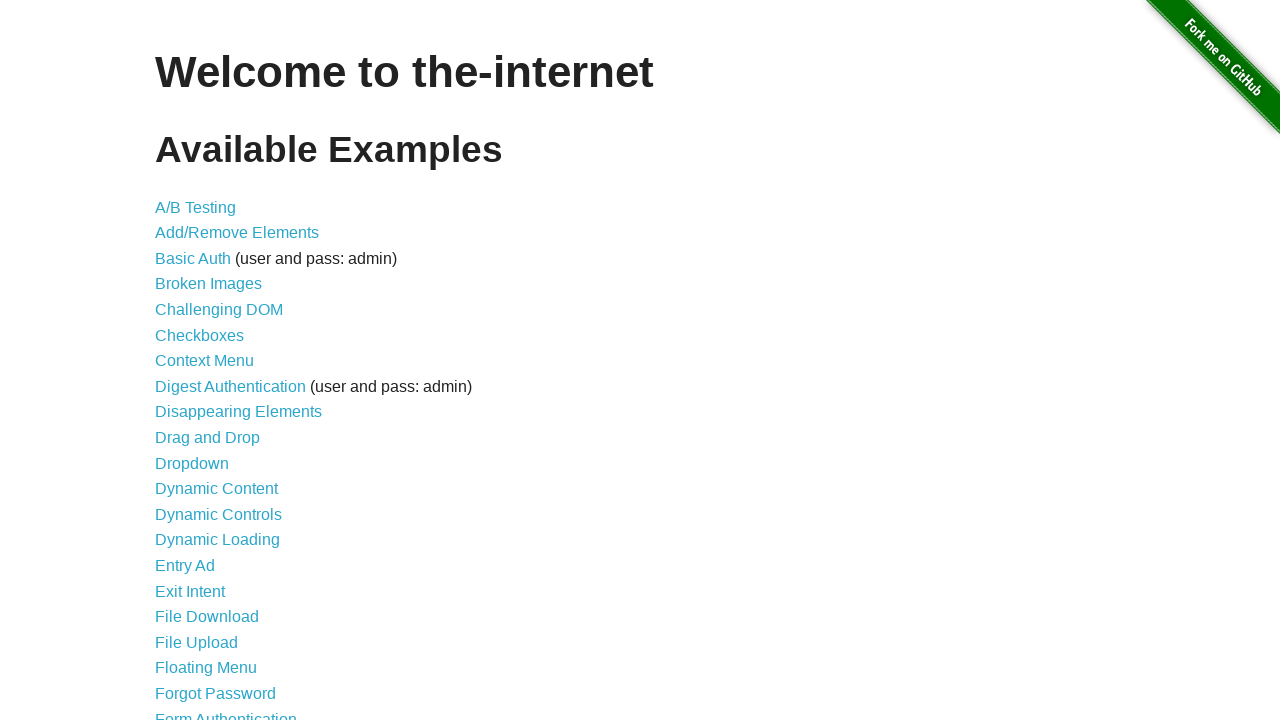

Waited for floating menu link to be present
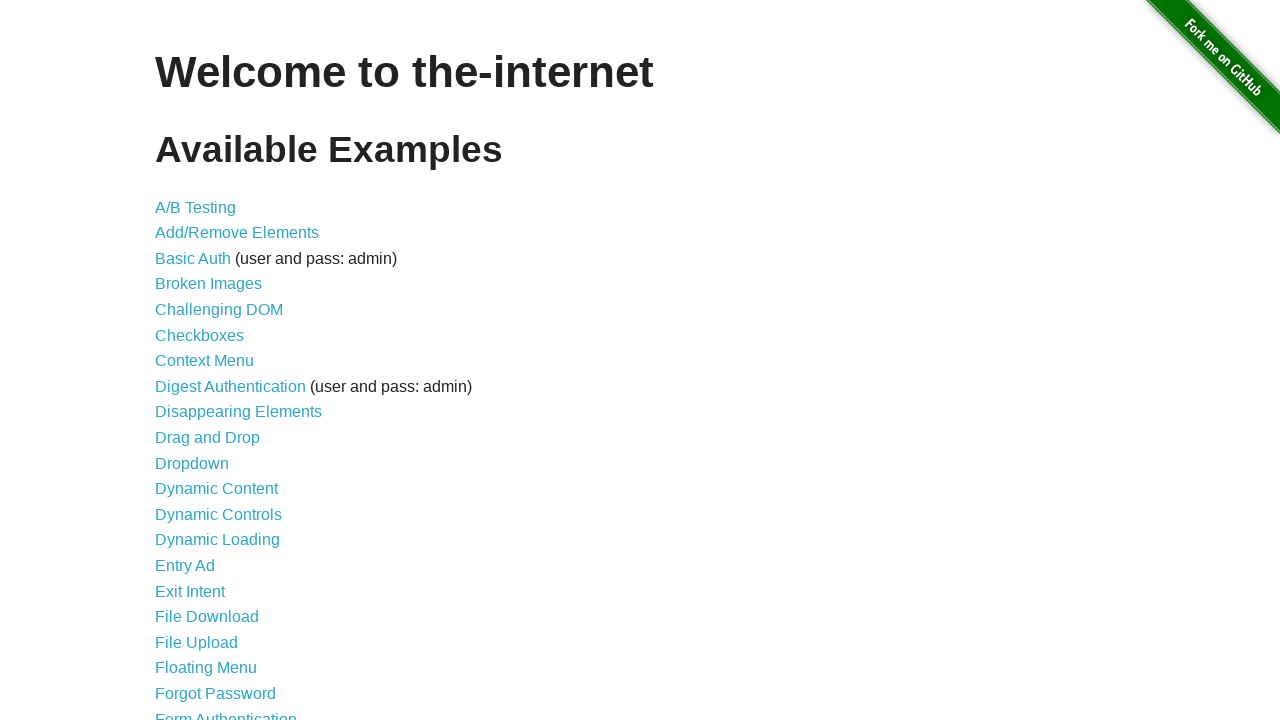

Clicked floating menu link at (206, 668) on a[href='/floating_menu']
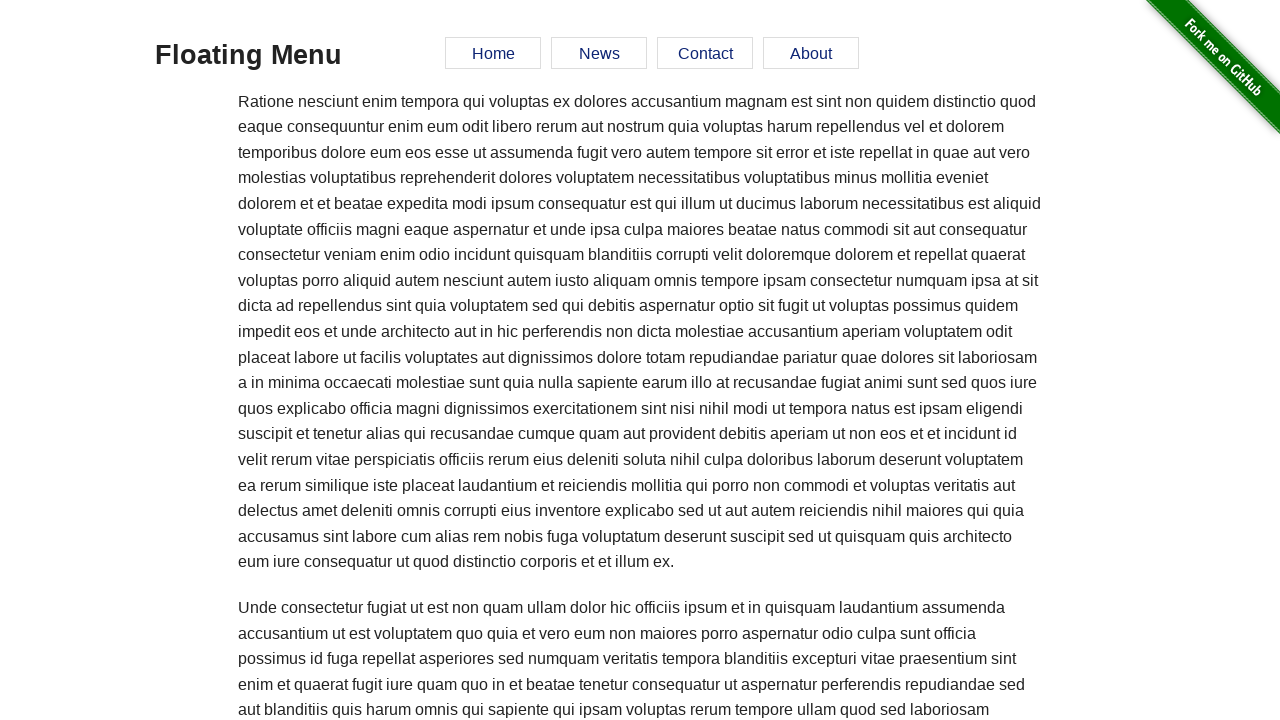

Waited for floating menu to be visible
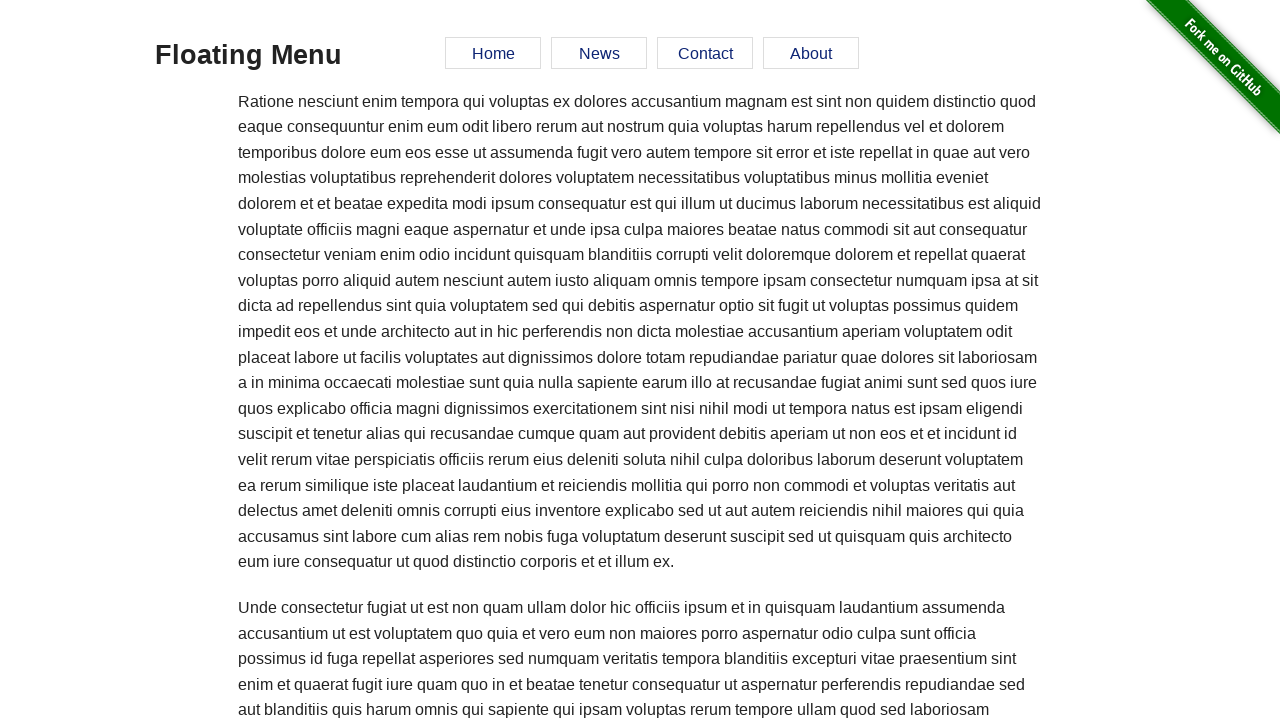

Scrolled down page to verify floating menu remains visible
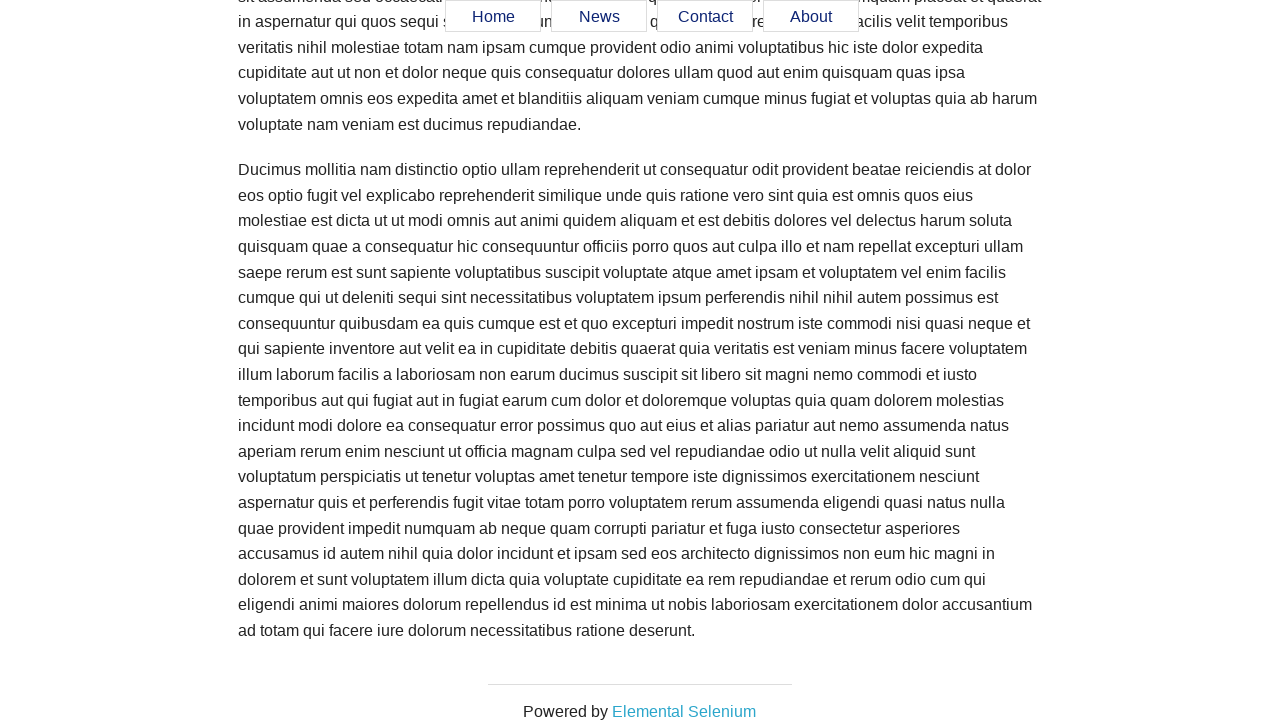

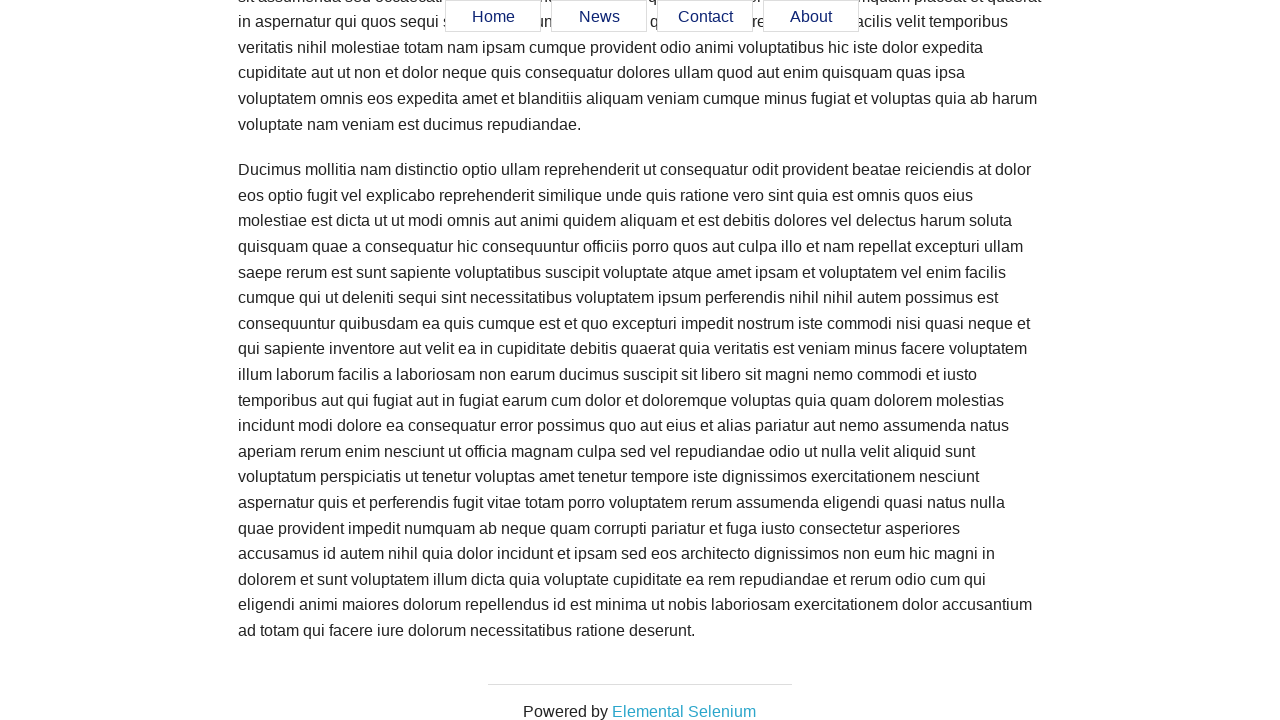